Navigates to a demo page and verifies that the main heading contains "Demo Page"

Starting URL: https://seleniumbase.io/demo_page

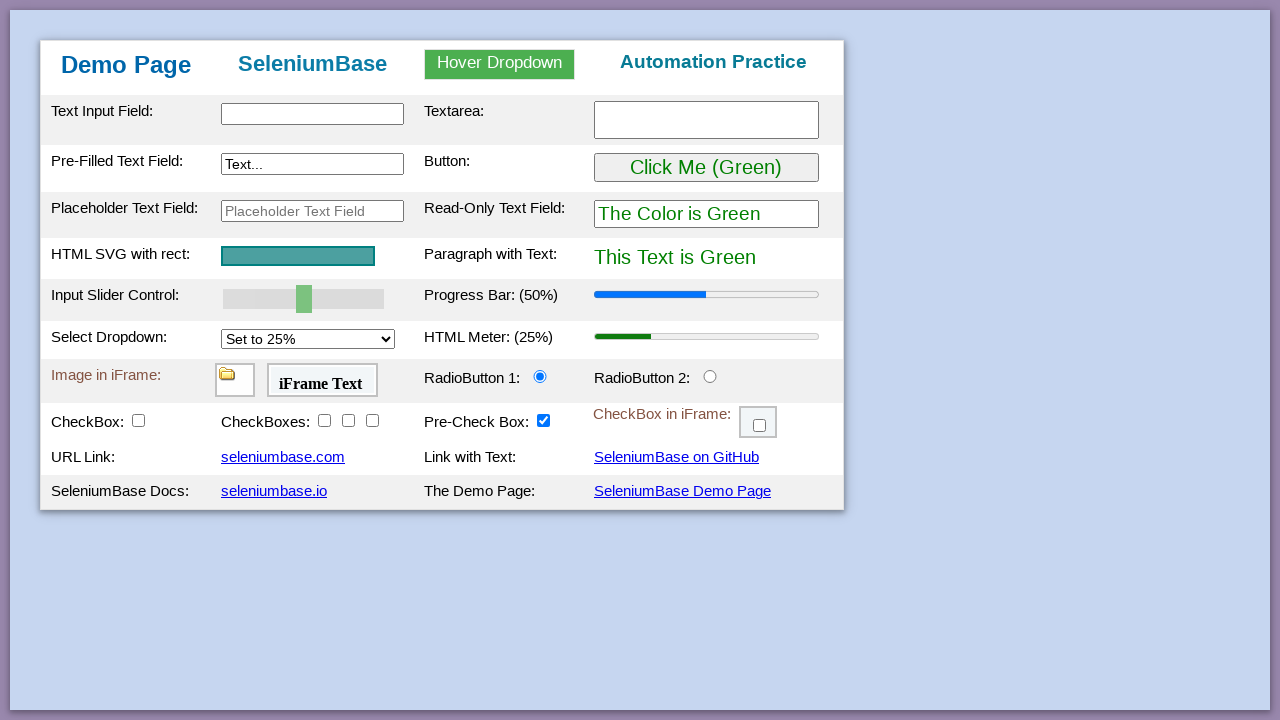

Navigated to demo page
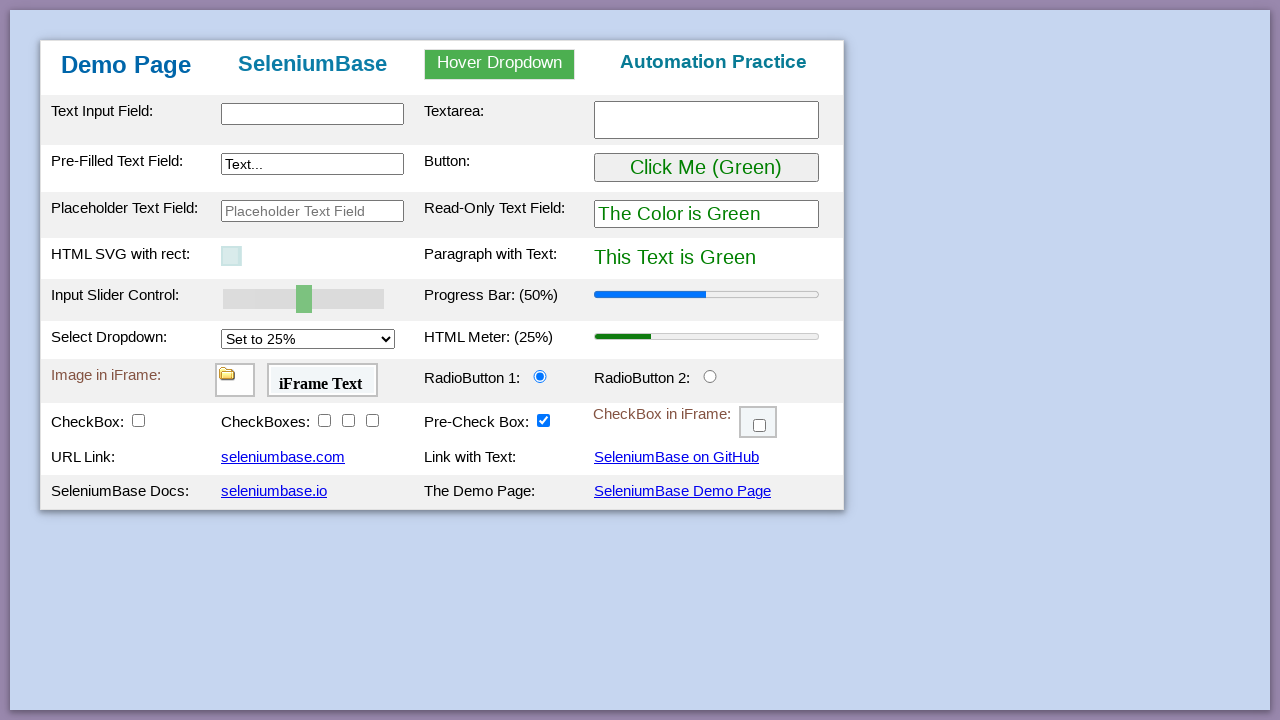

Located main heading element
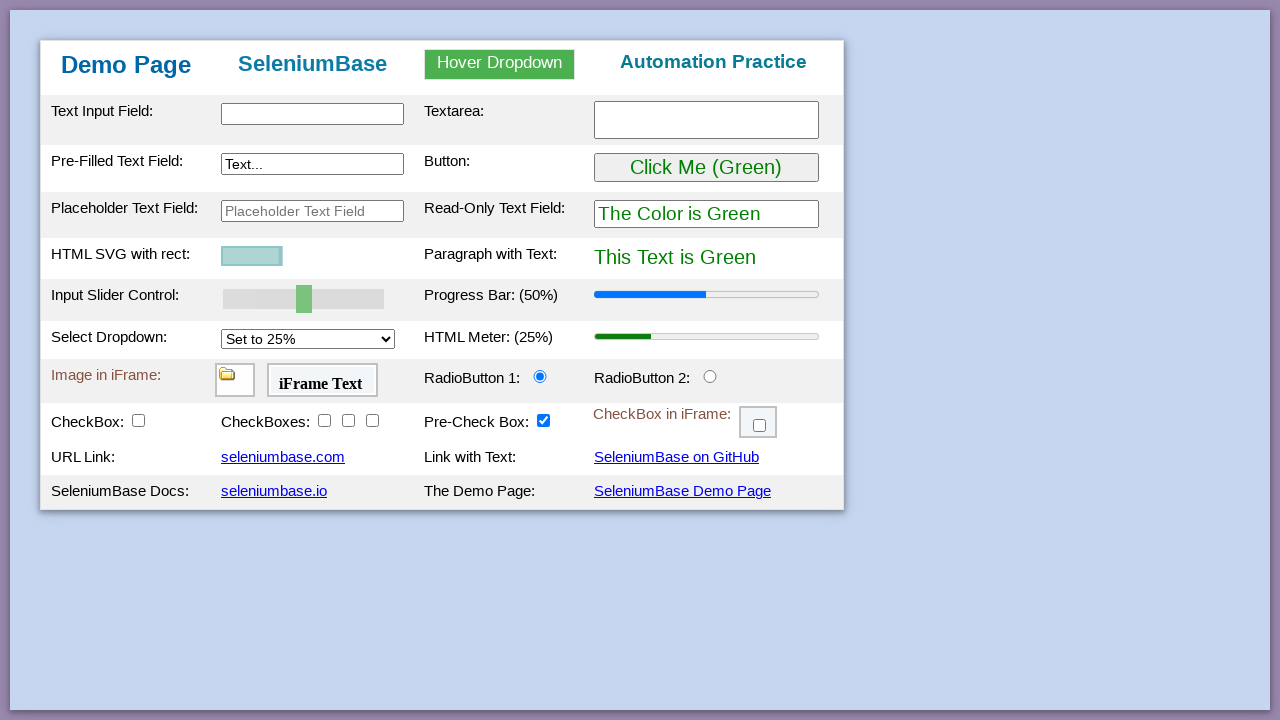

Main heading element is ready
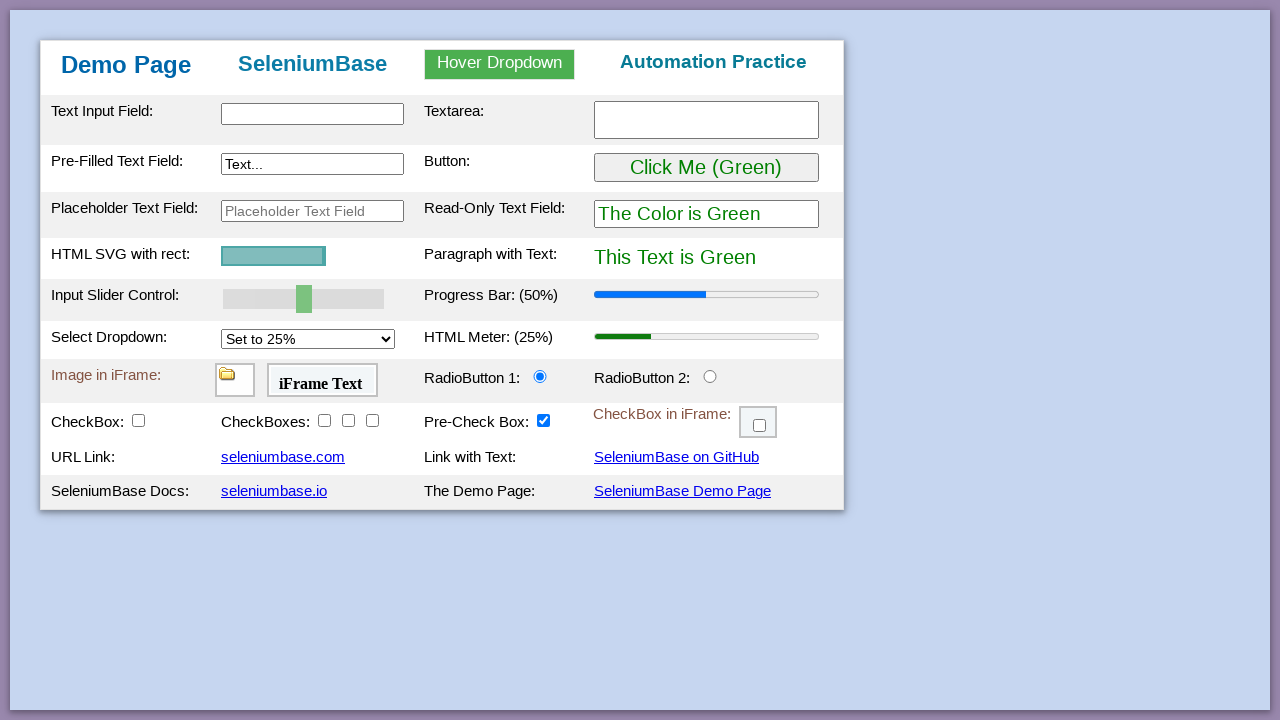

Verified main heading contains 'Demo Page'
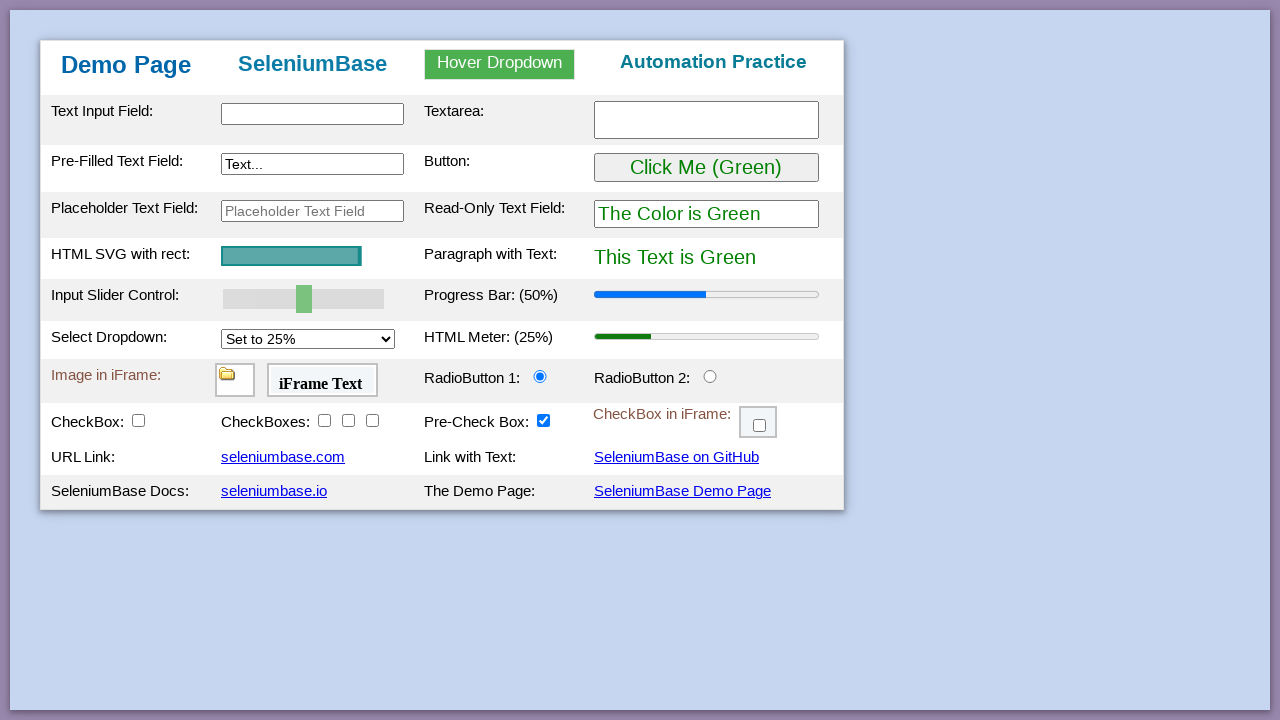

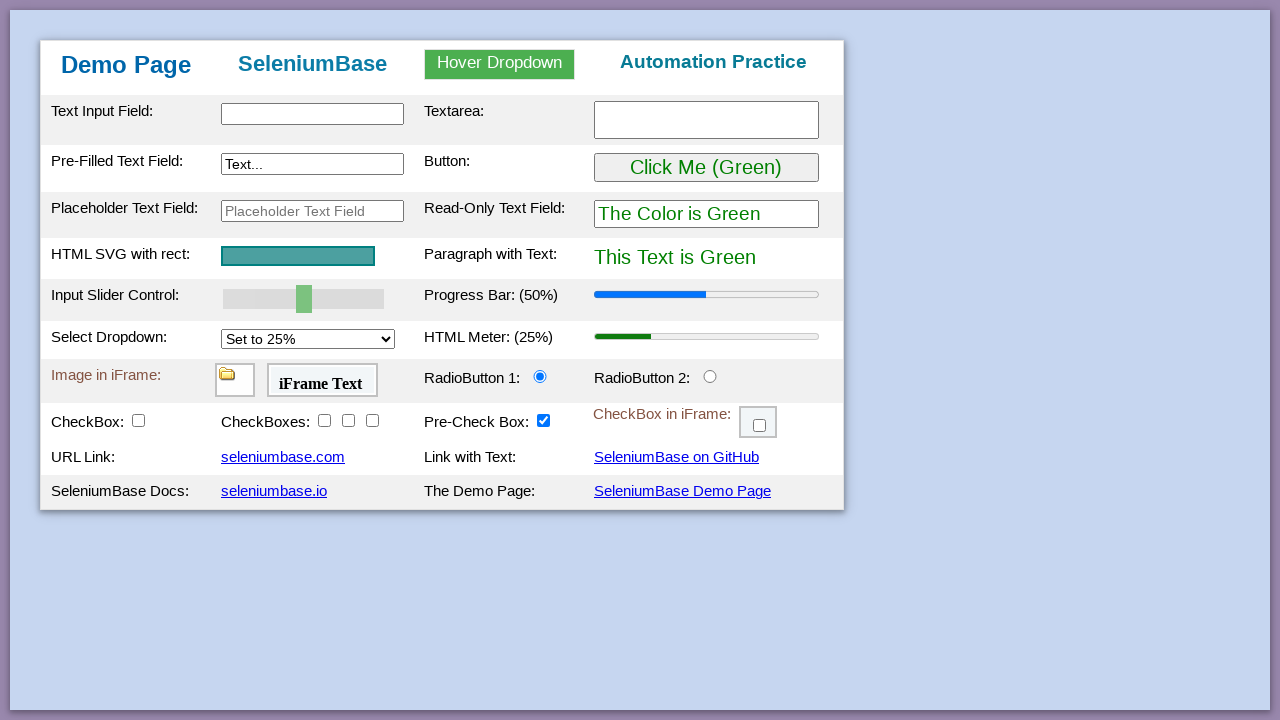